Navigates to a NASA Open Science Data Repository study page and performs infinite scrolling to load all dynamic content on the page.

Starting URL: https://osdr.nasa.gov/bio/repo/data/studies/OSD-379

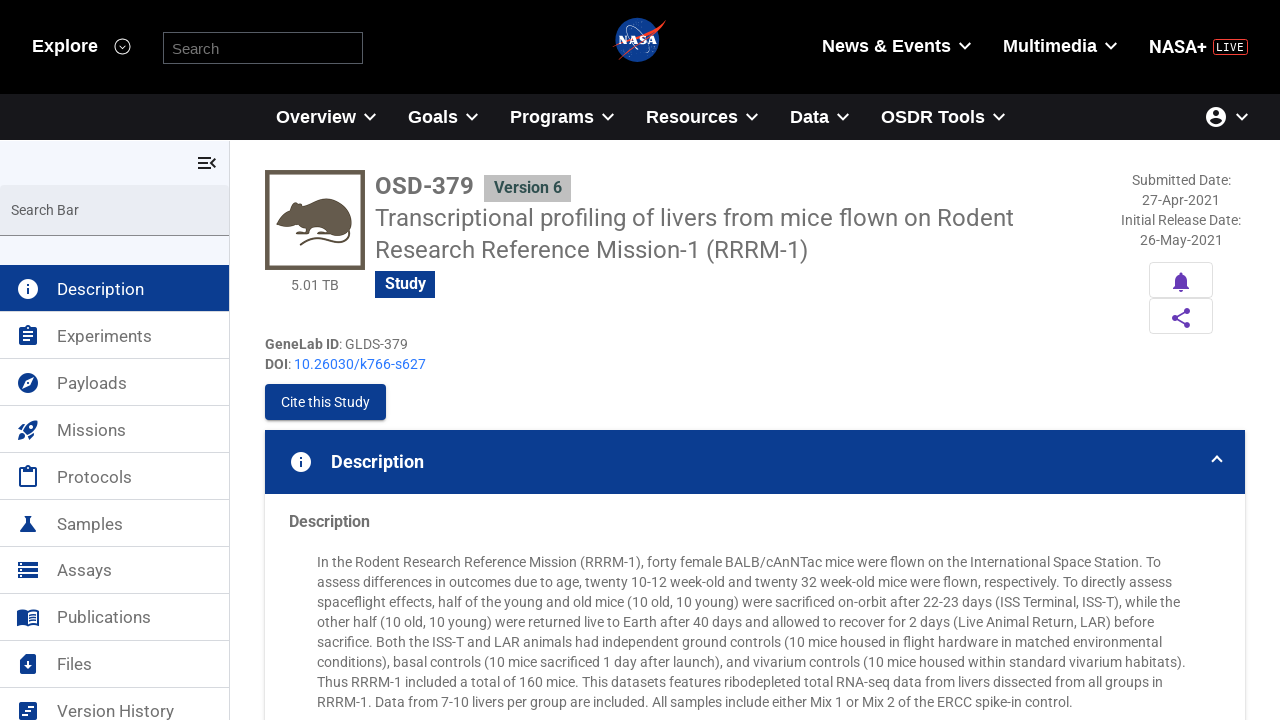

Waited for page body to be present
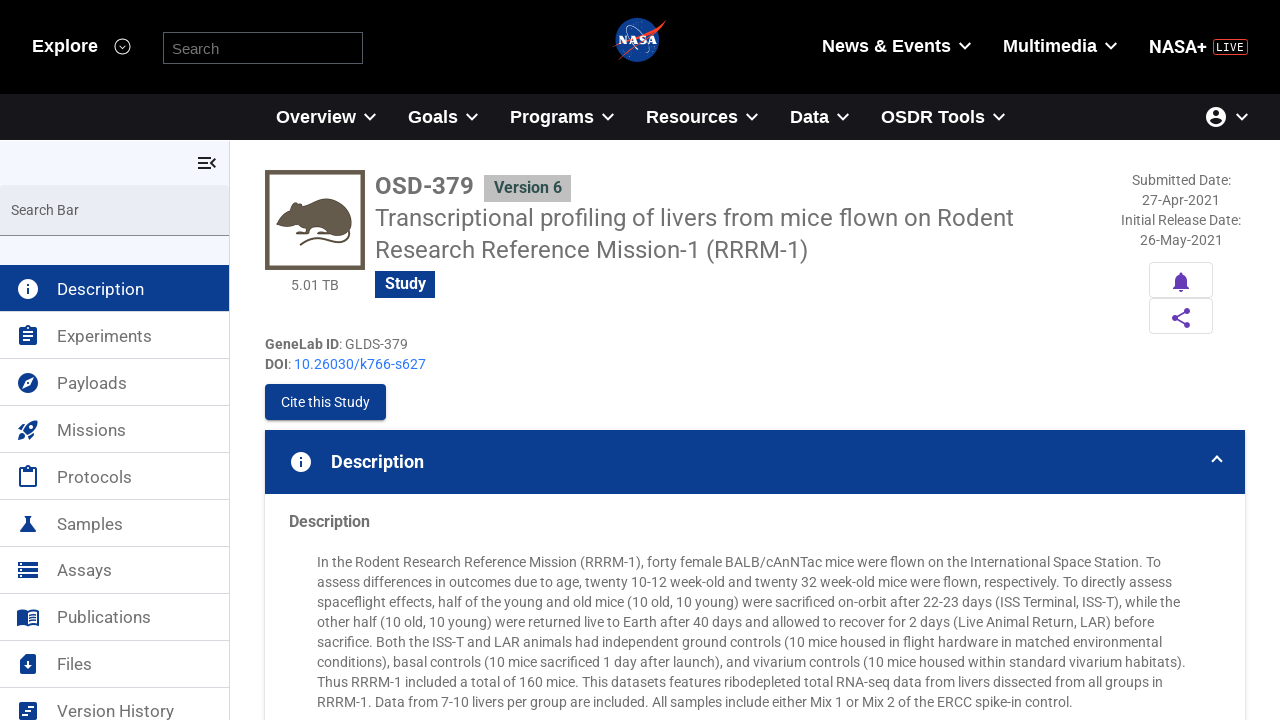

Retrieved initial page height
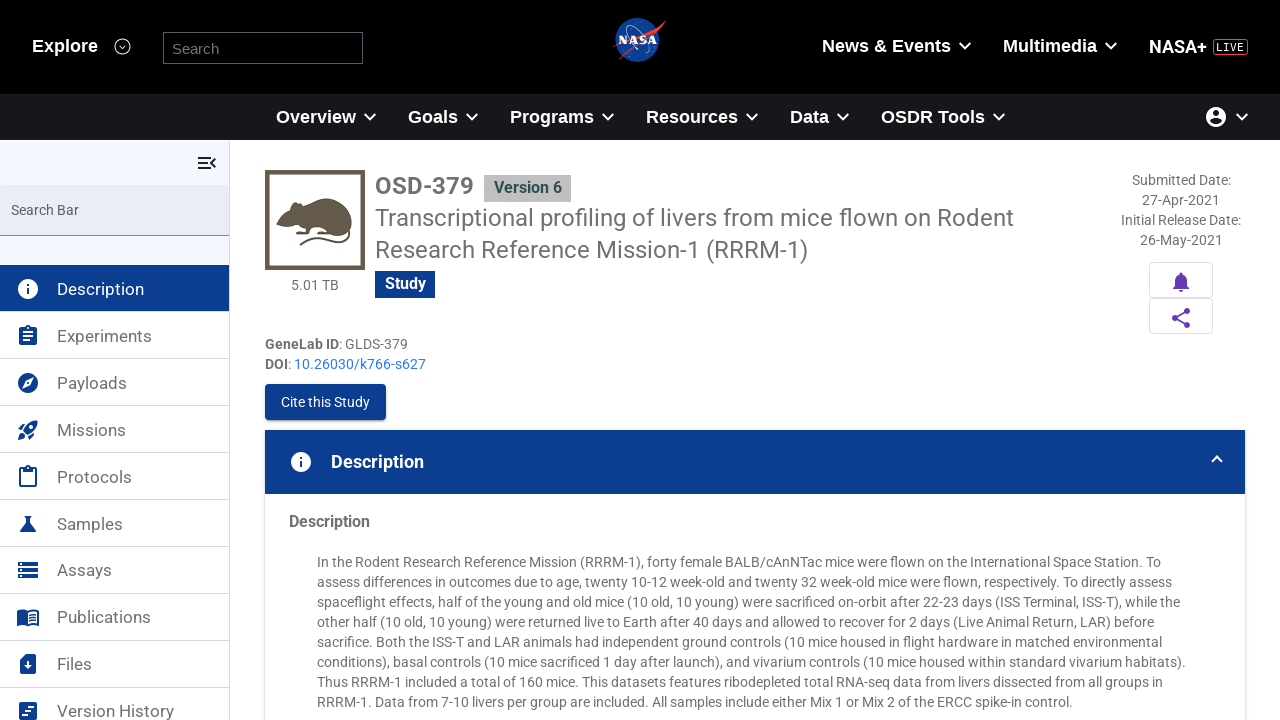

Scrolled to bottom of page
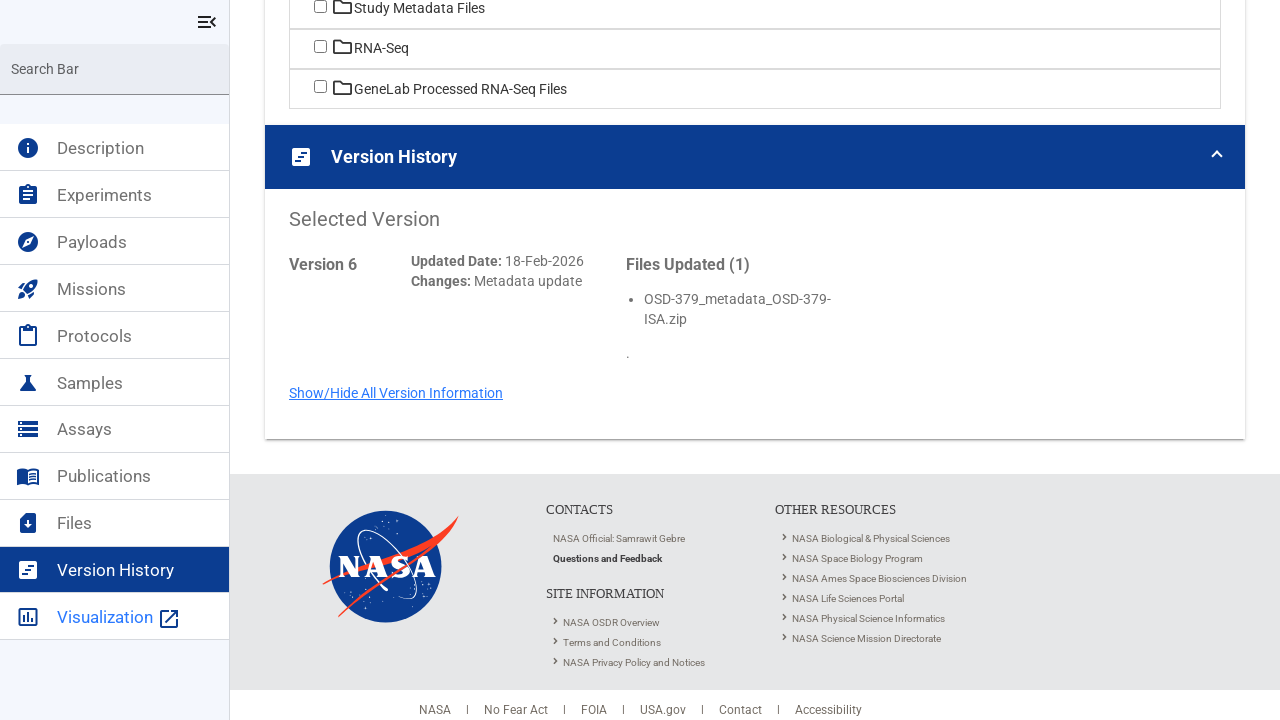

Waited for dynamic content to load
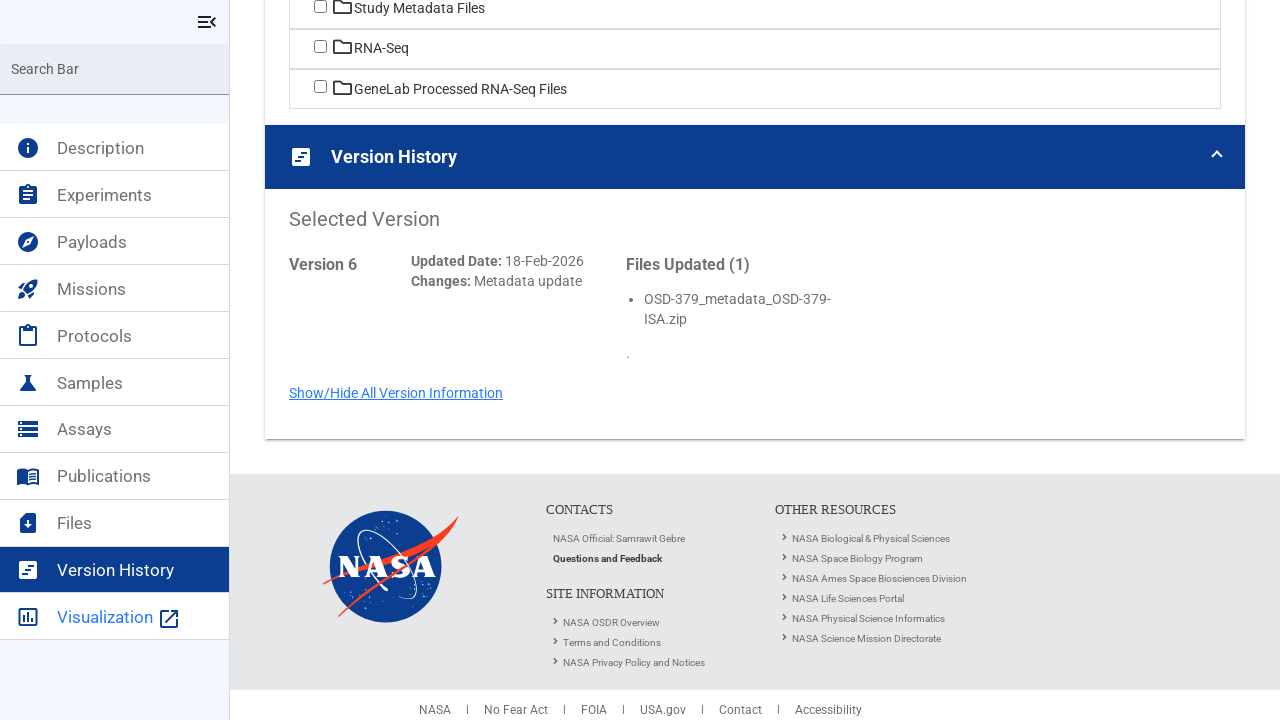

Retrieved updated page height
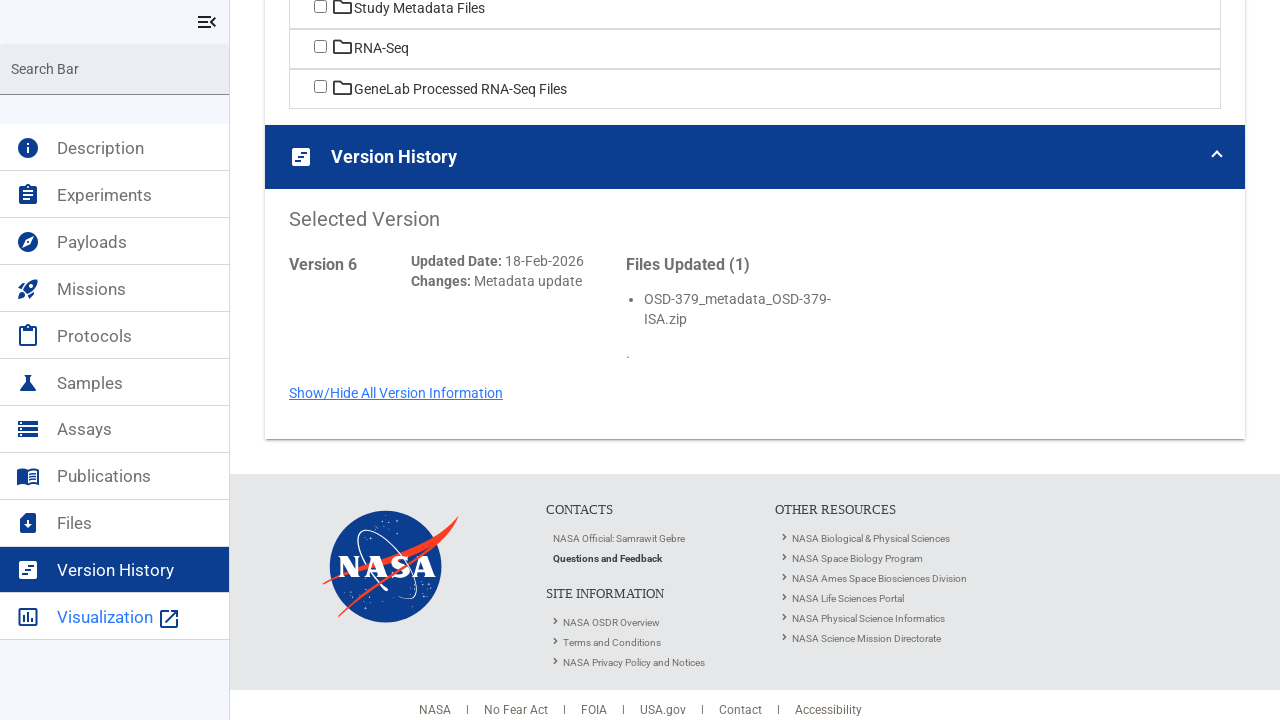

No new content loaded - infinite scroll complete
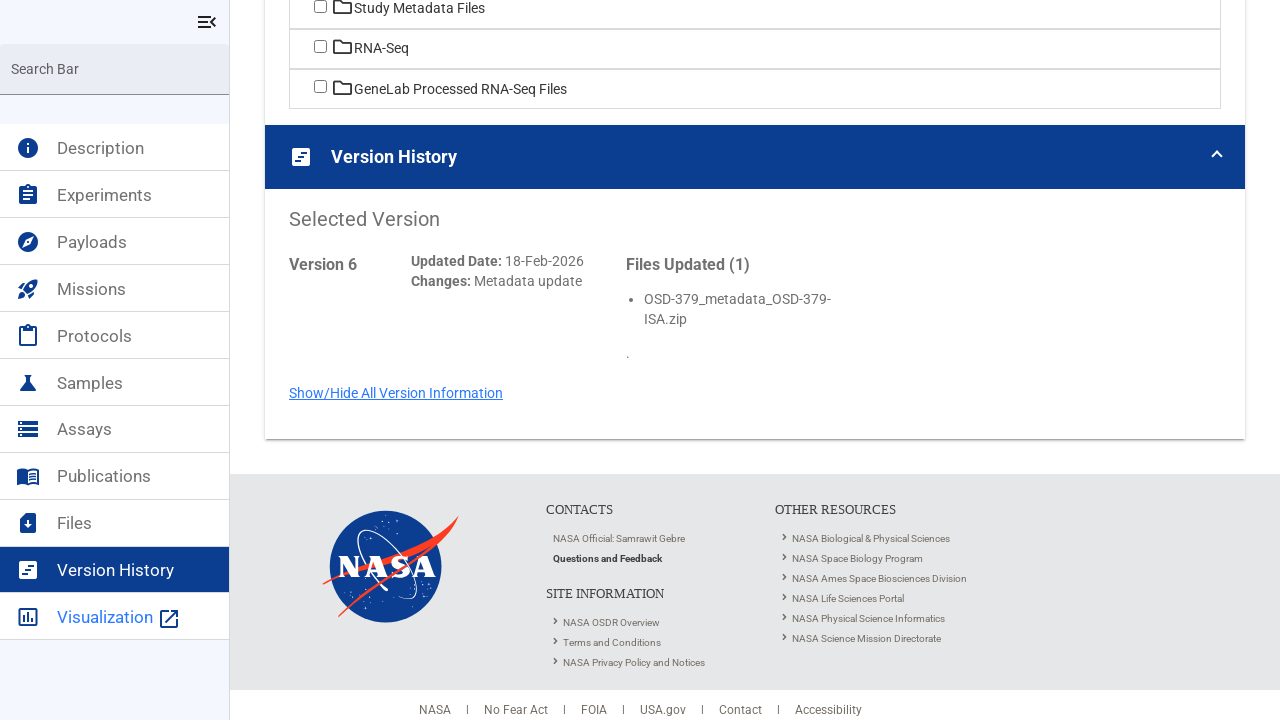

Verified final page content is fully loaded
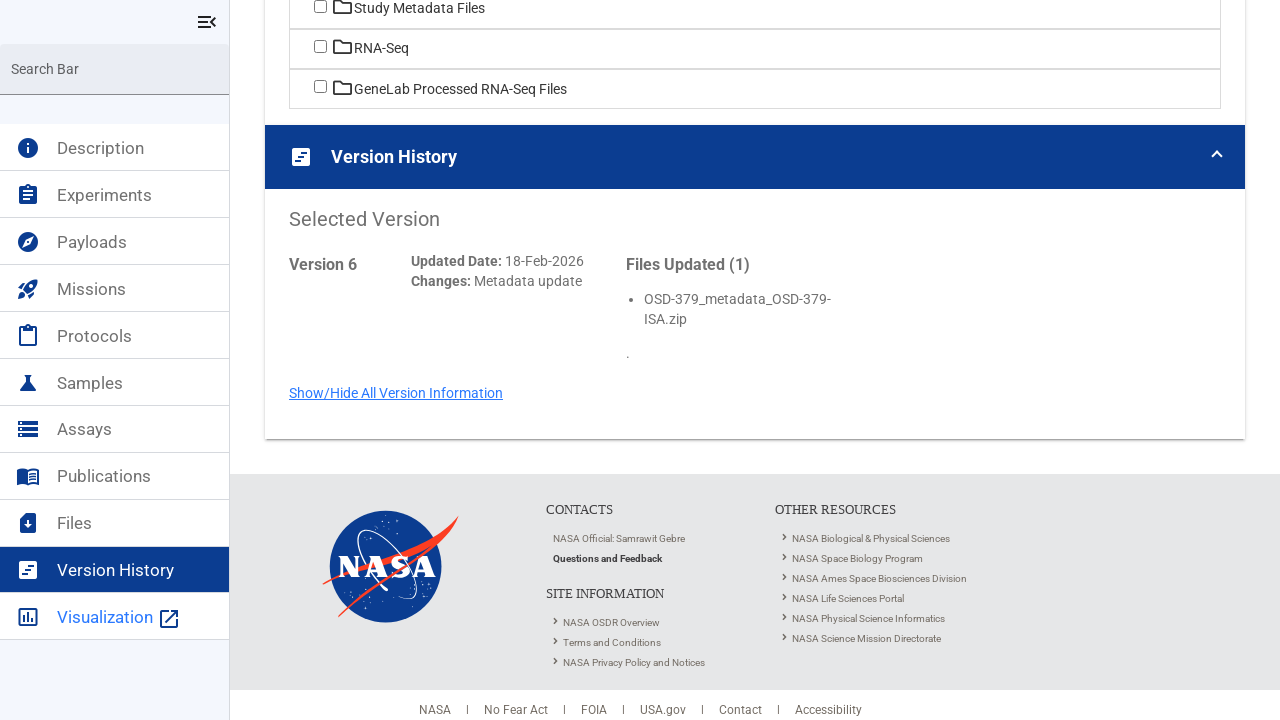

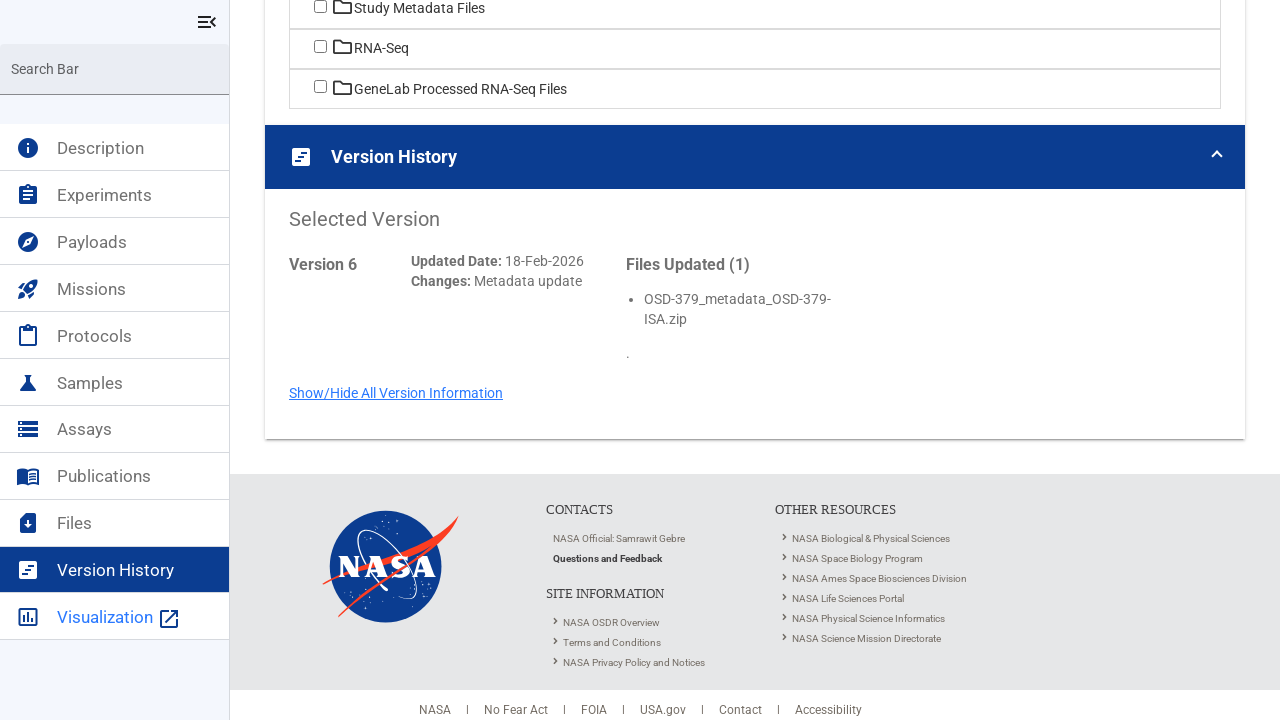